Tests JavaScript alert functionality on W3Schools tryit editor by clicking a button inside an iframe to trigger an alert and then accepting it

Starting URL: https://www.w3schools.com/js/tryit.asp?filename=tryjs_alert

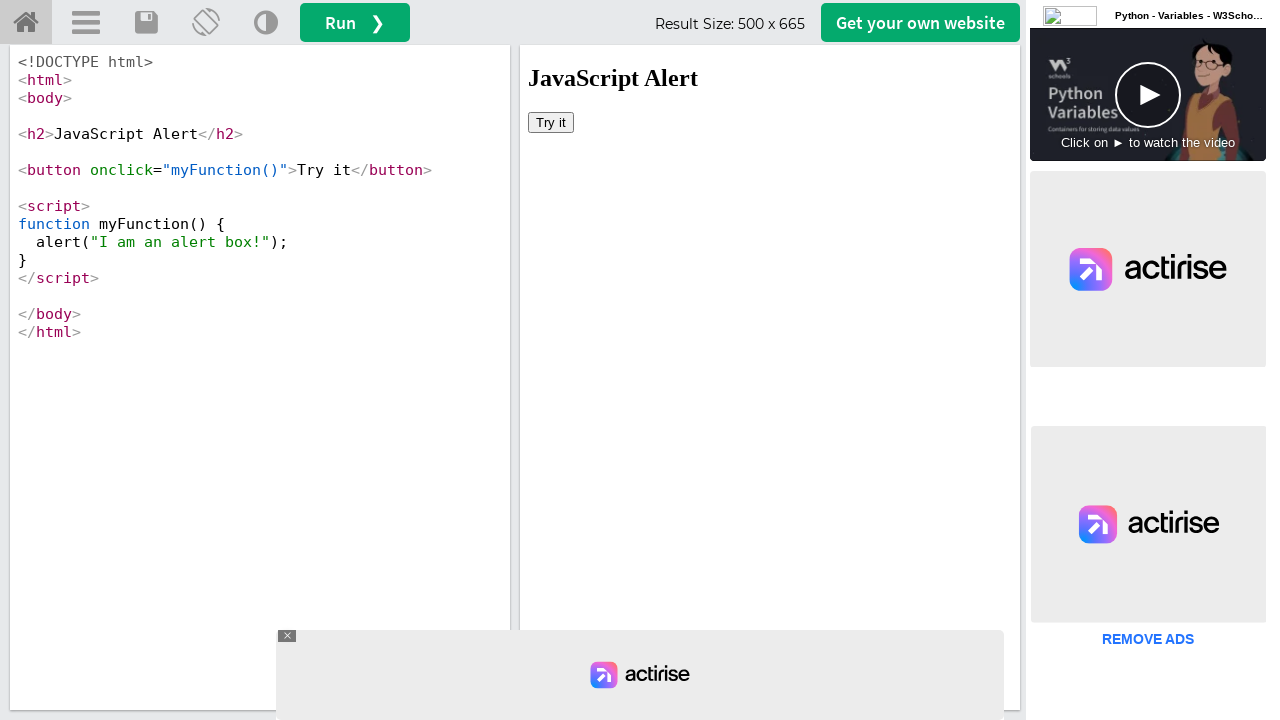

Located the iframe with ID 'iframeResult' containing the demo
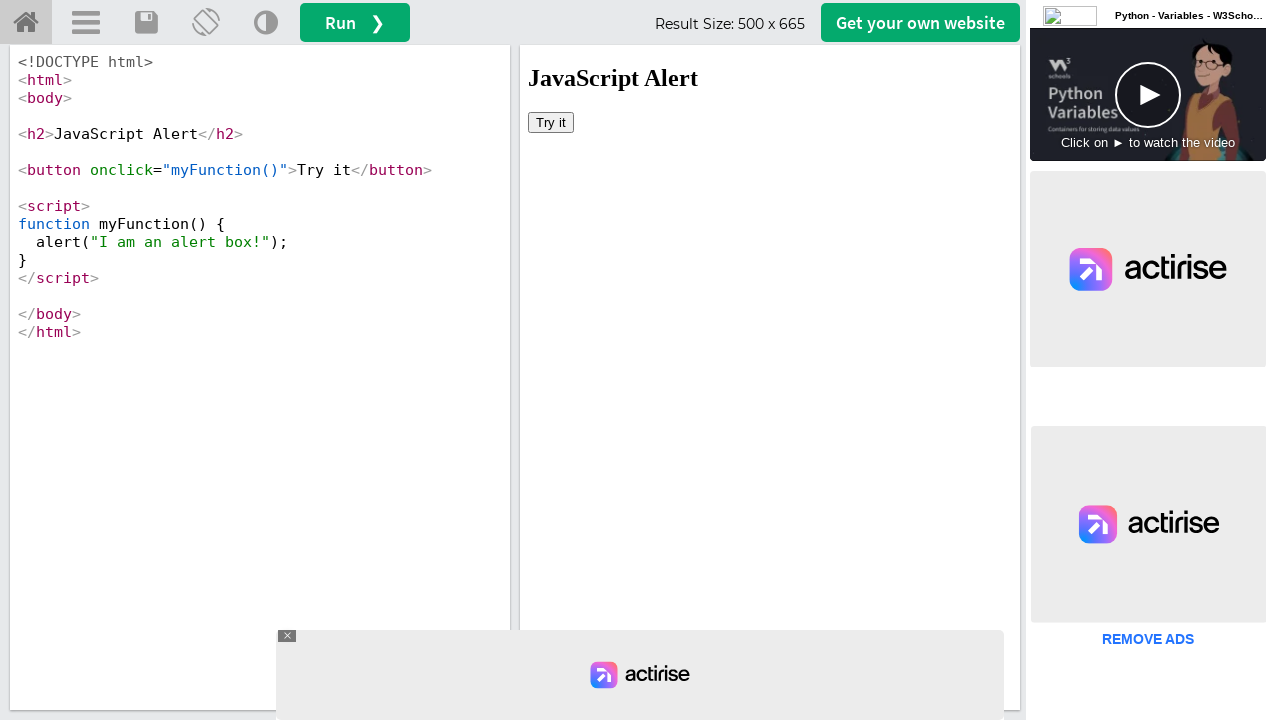

Clicked the button inside the iframe to trigger the JavaScript alert at (551, 122) on #iframeResult >> internal:control=enter-frame >> xpath=/html/body/button
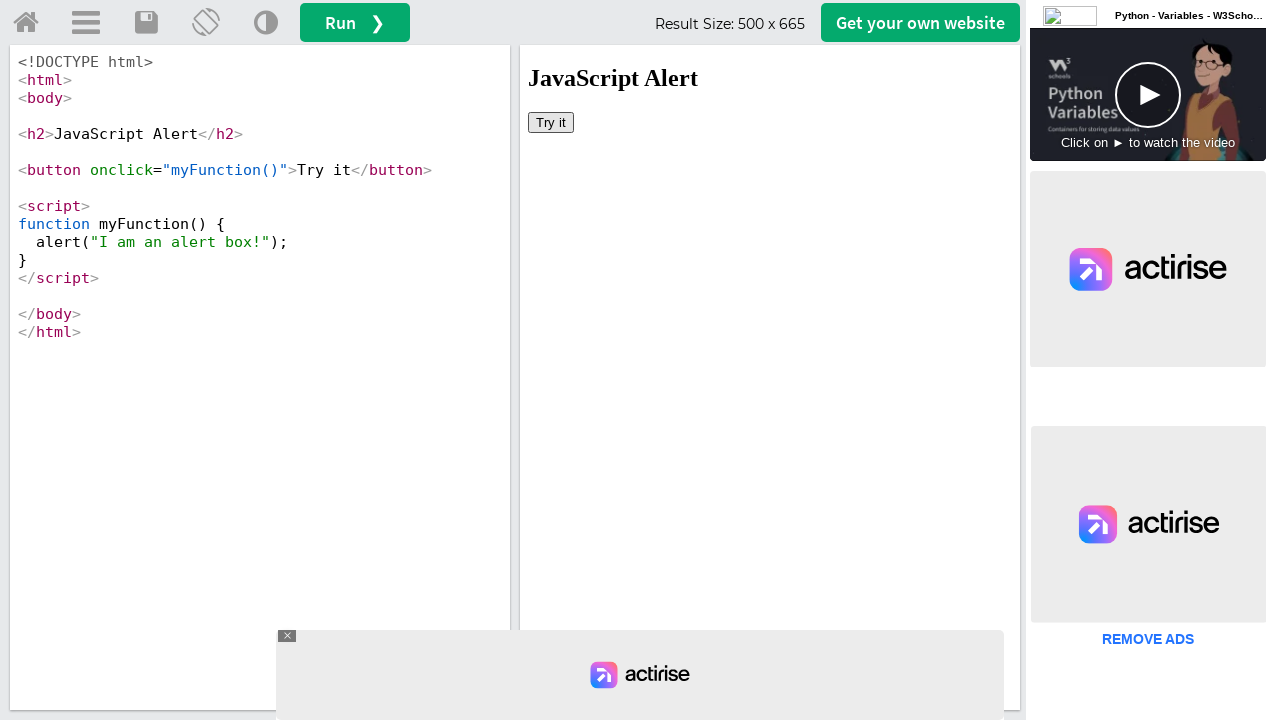

Set up dialog handler to accept the JavaScript alert
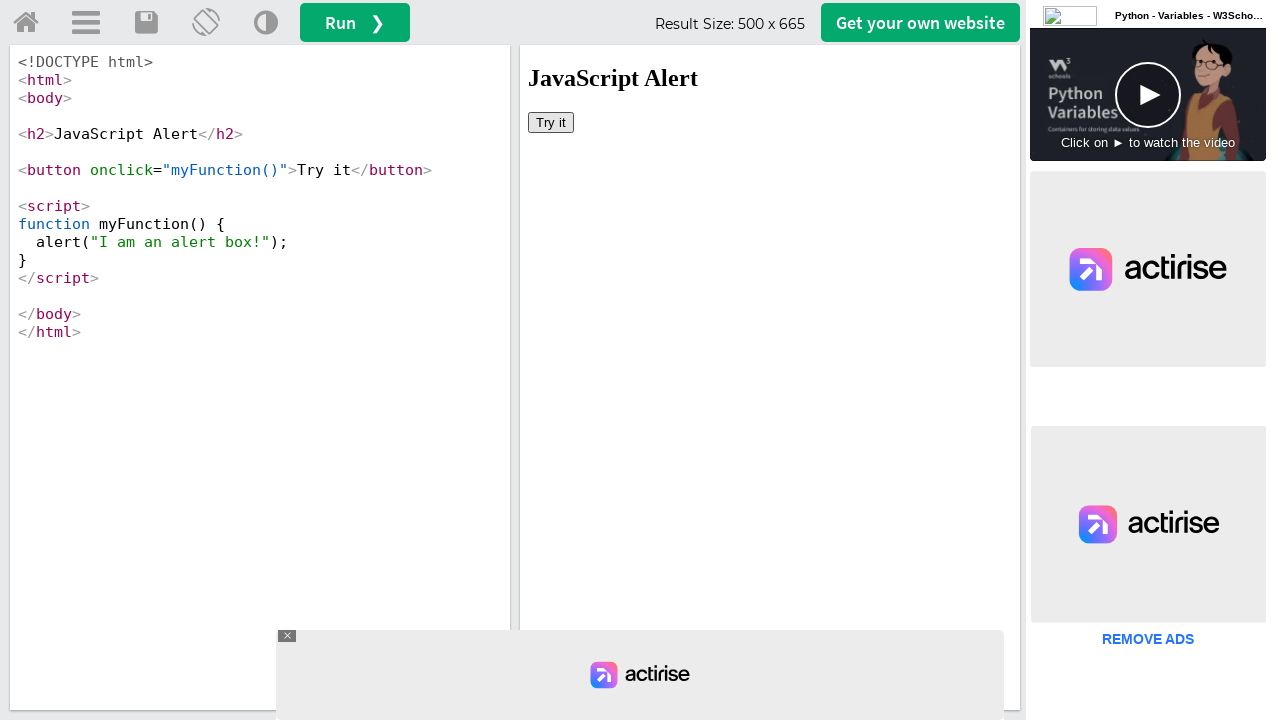

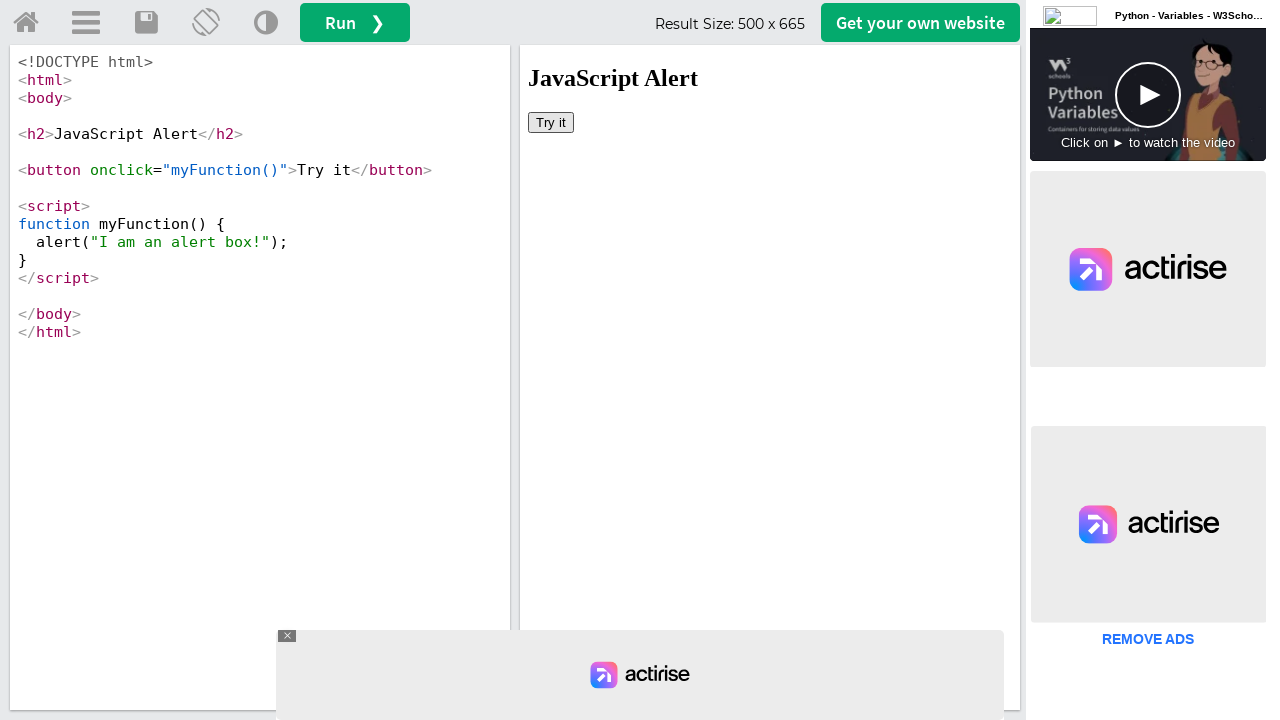